Tests a wait functionality by clicking a verify button and checking that a success message appears

Starting URL: http://suninjuly.github.io/wait1.html

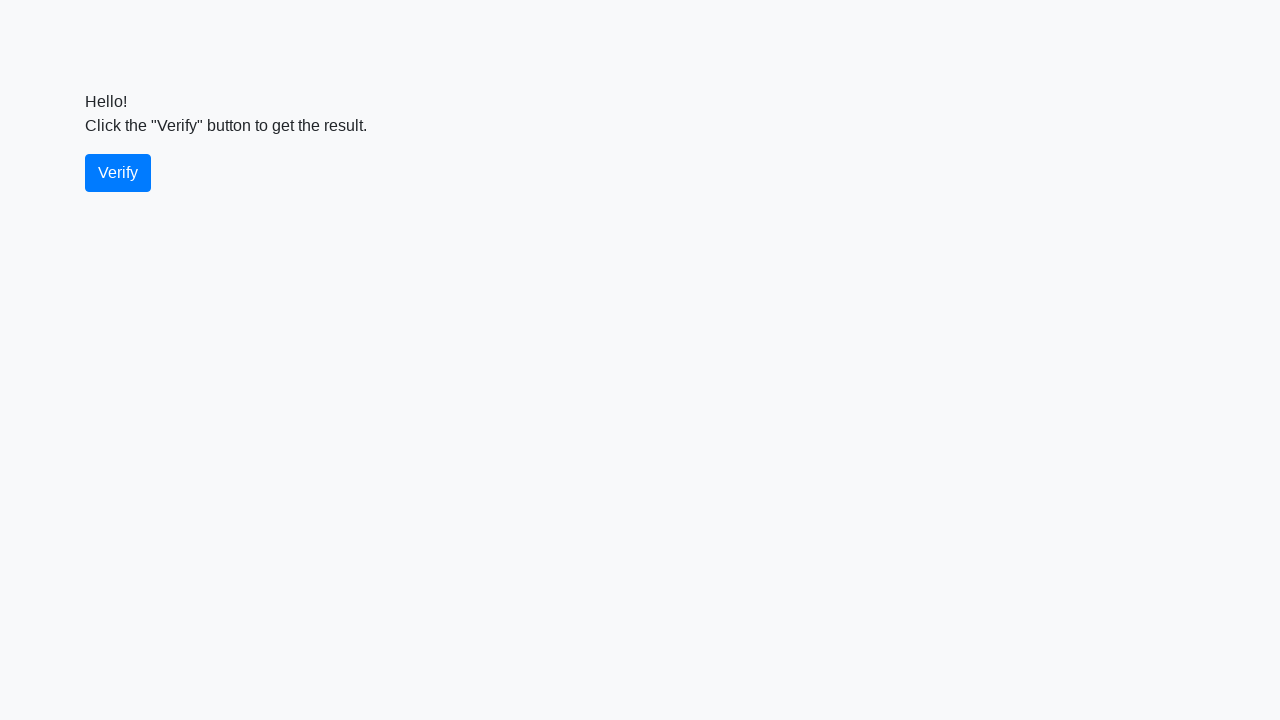

Clicked the verify button at (118, 173) on #verify
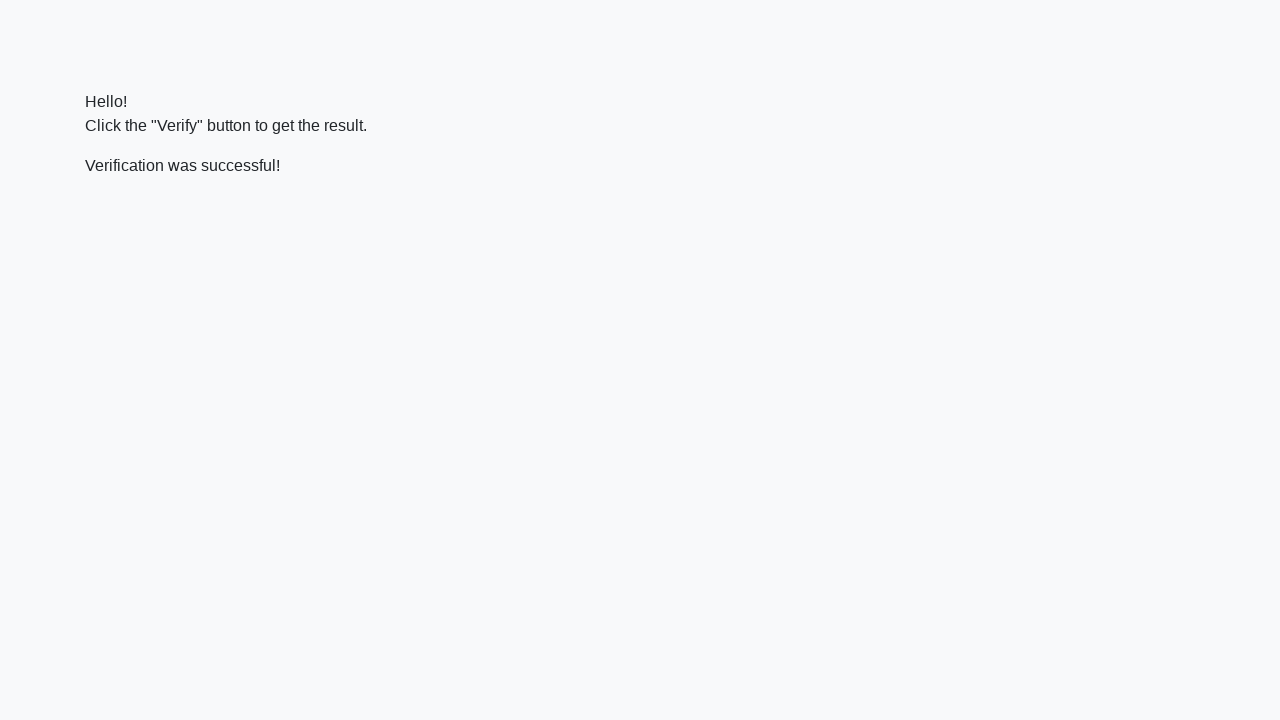

Success message appeared
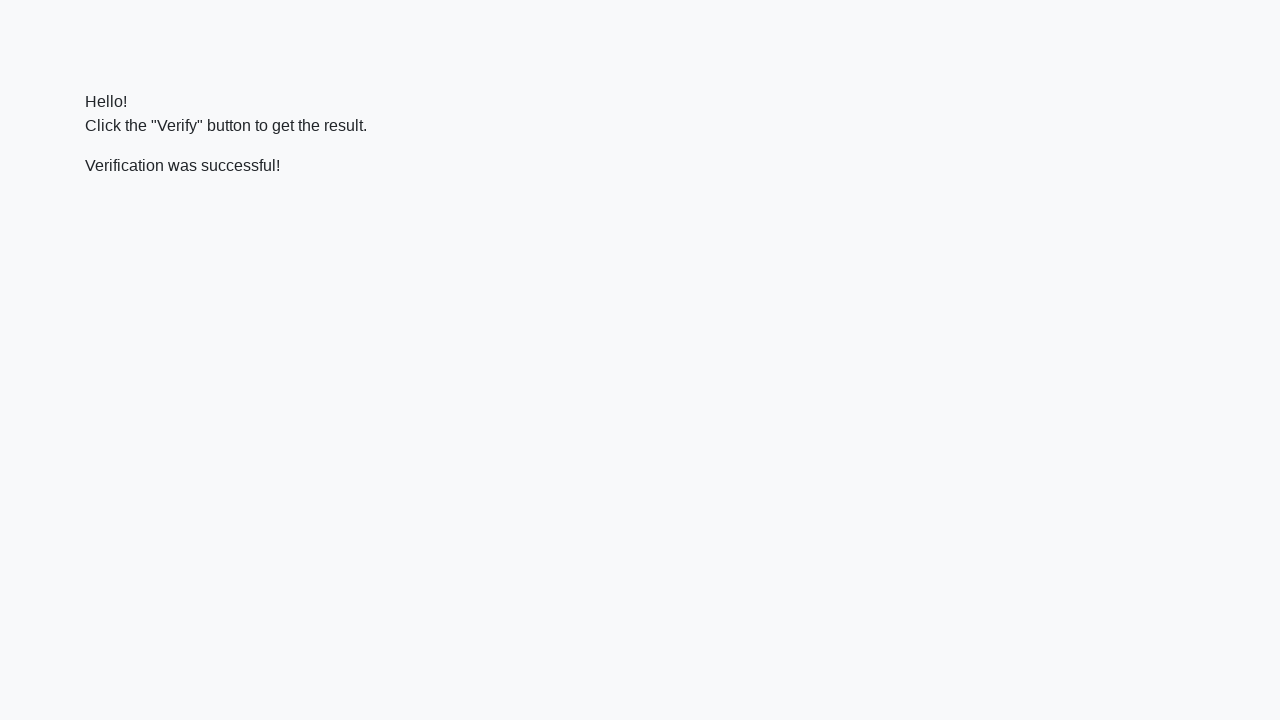

Located the success message element
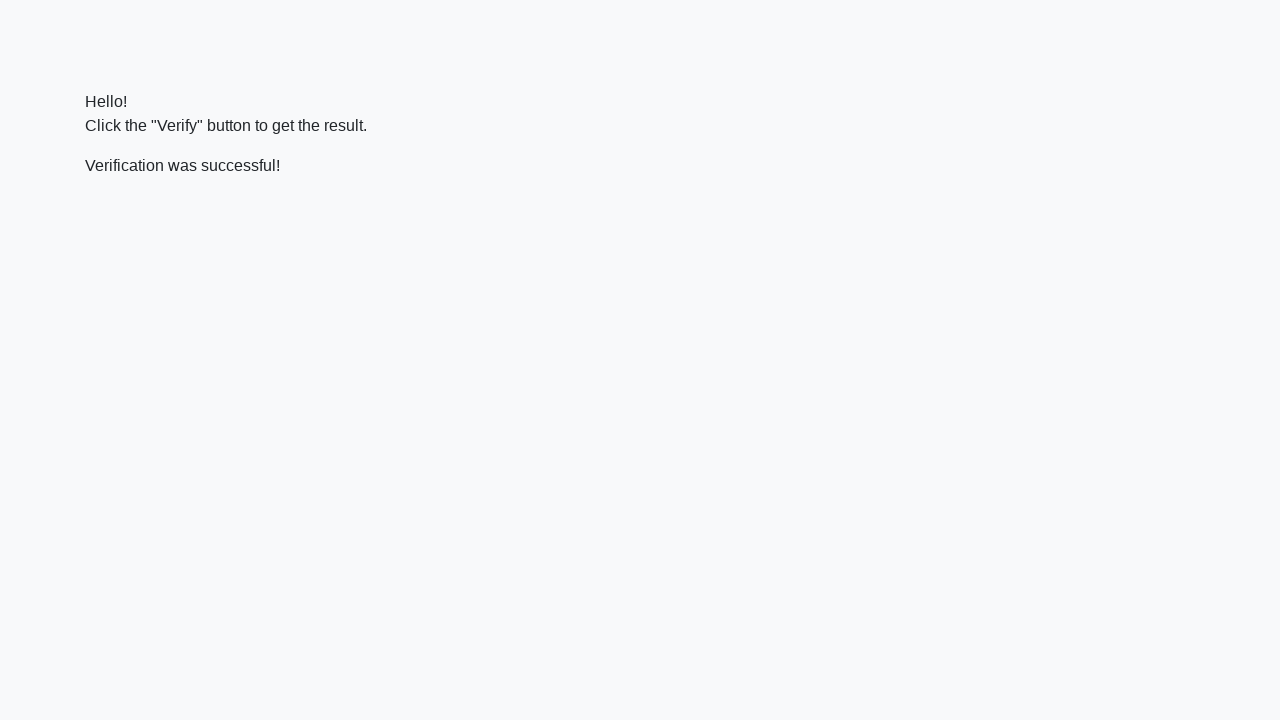

Verified that success message contains 'successful'
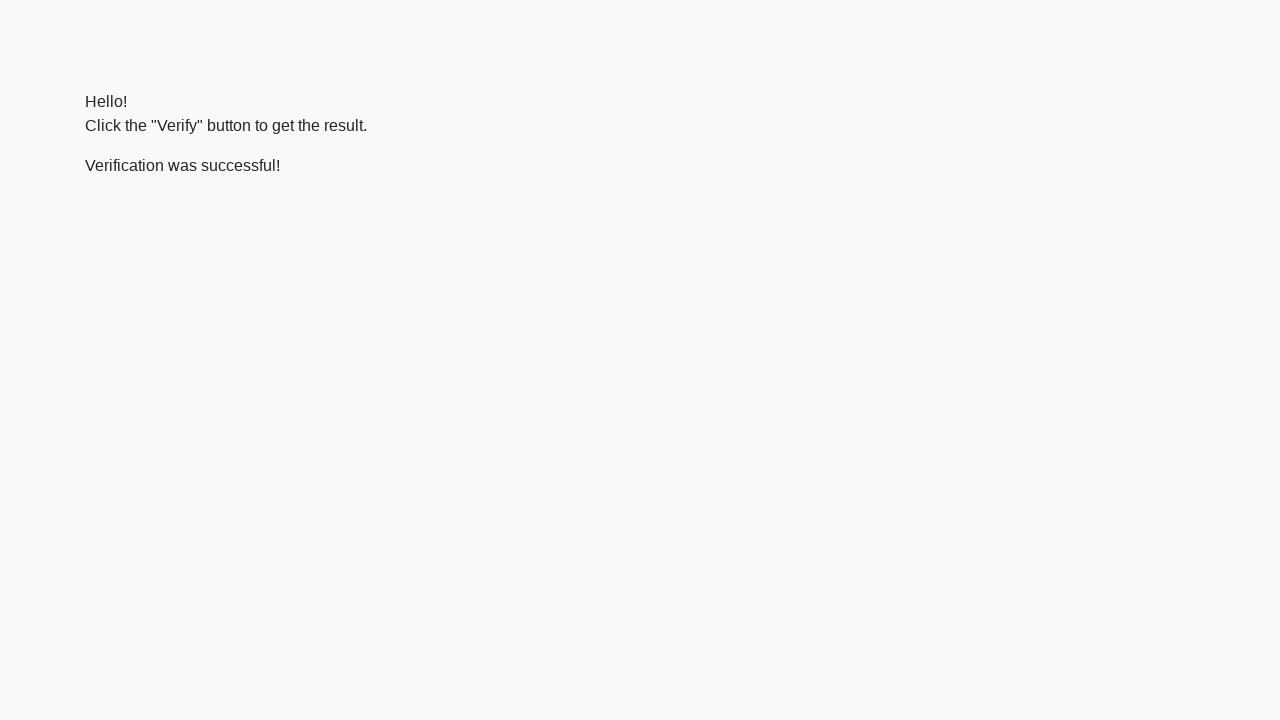

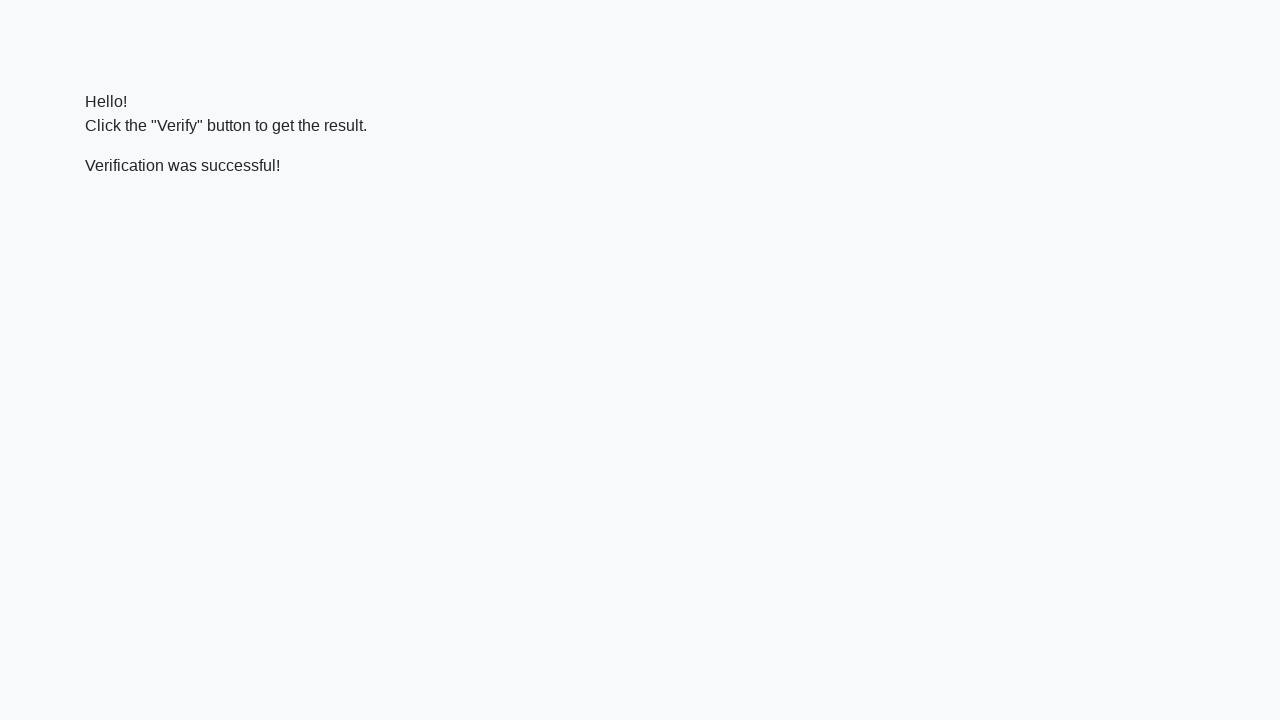